Selects a checkbox in the product table based on the product name 'Smartwatch' by filtering table rows.

Starting URL: https://testautomationpractice.blogspot.com

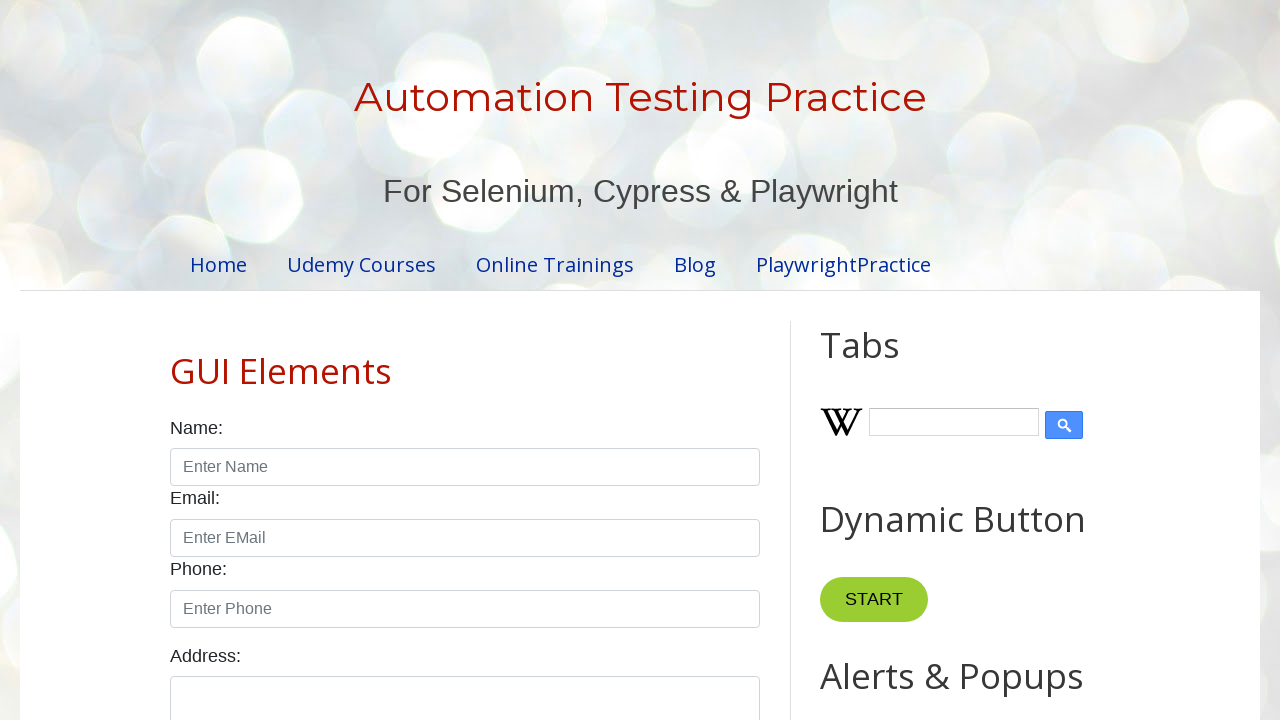

Product table loaded
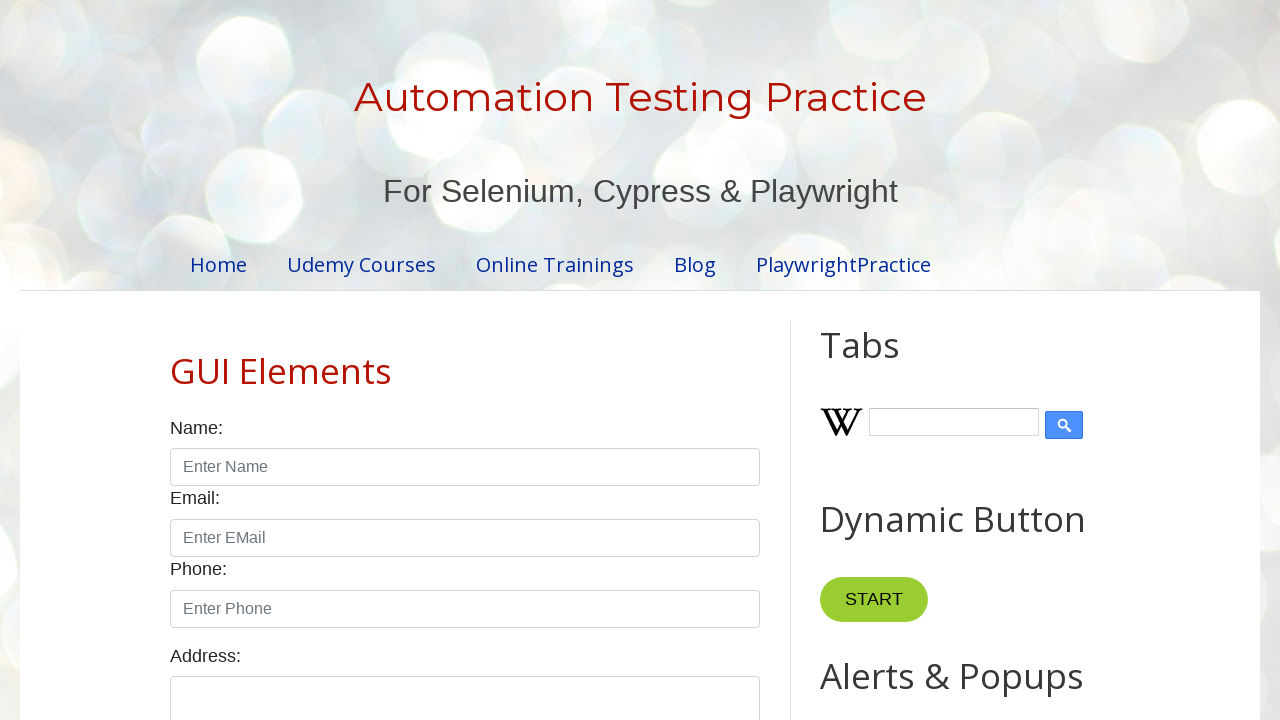

Located all table body rows
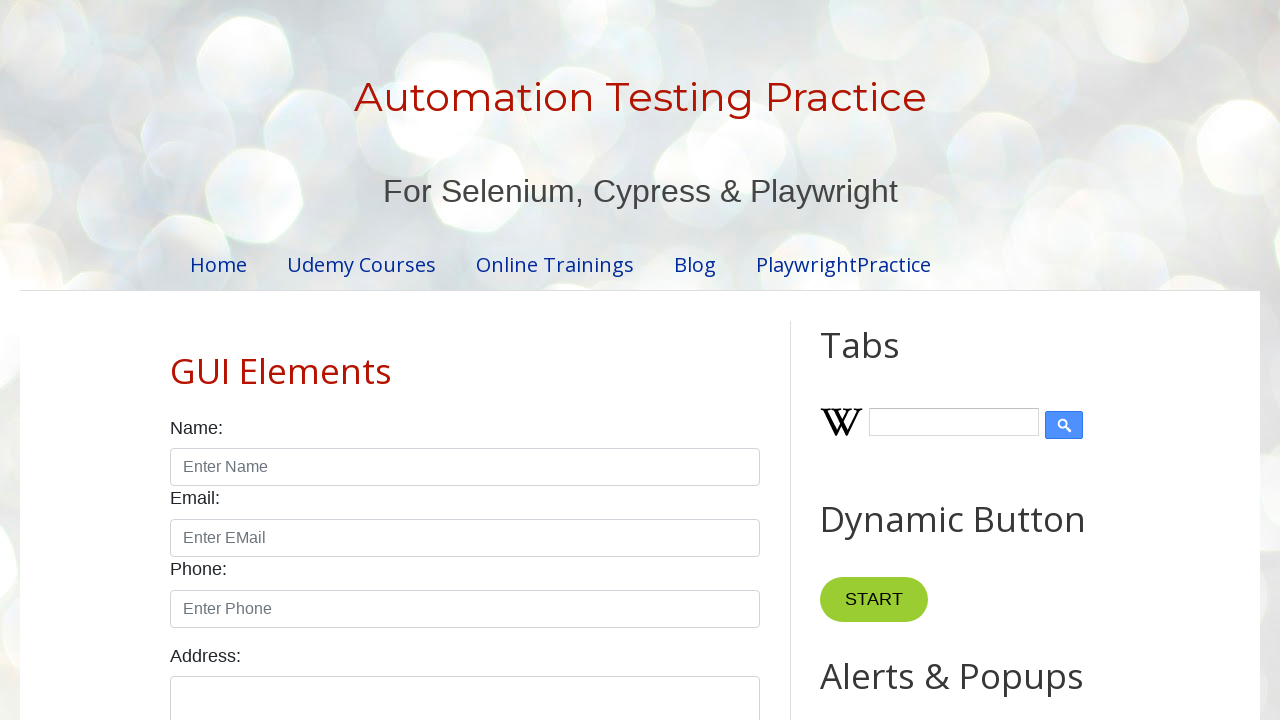

Filtered table row containing 'Smartwatch'
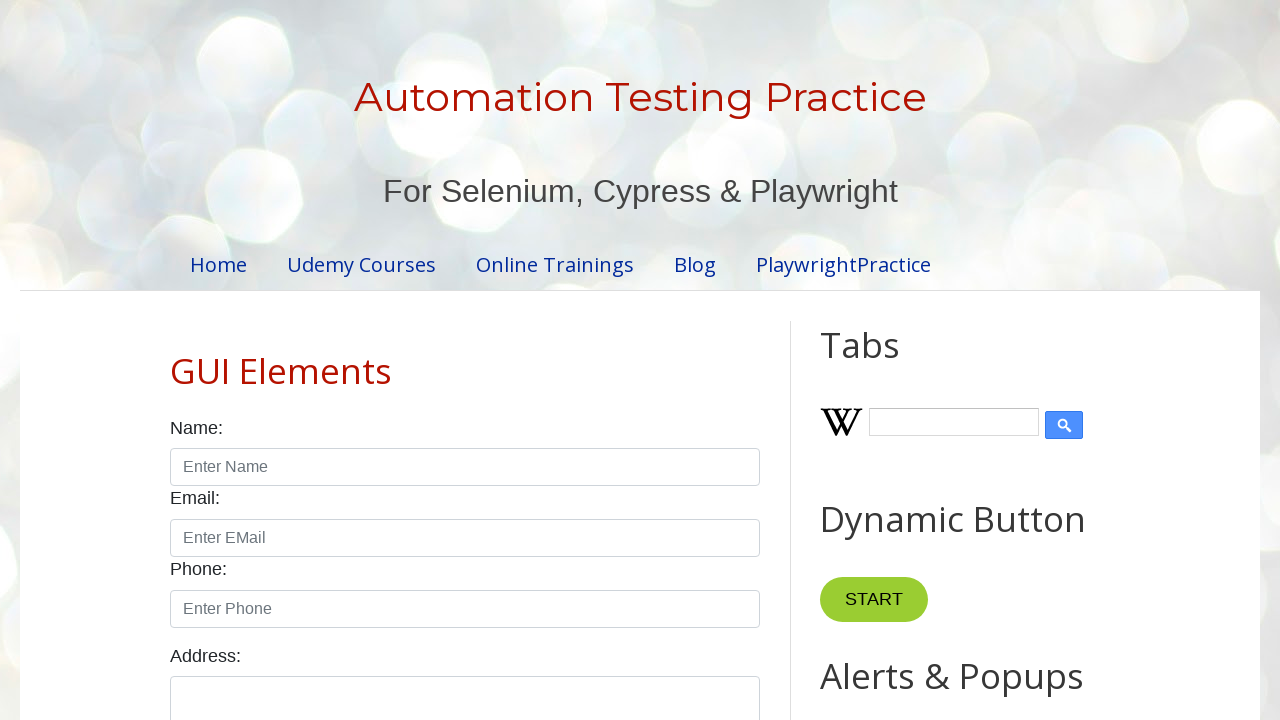

Selected checkbox for Smartwatch product at (651, 361) on tbody tr >> internal:has-text="Smartwatch"i >> internal:has="td" >> input
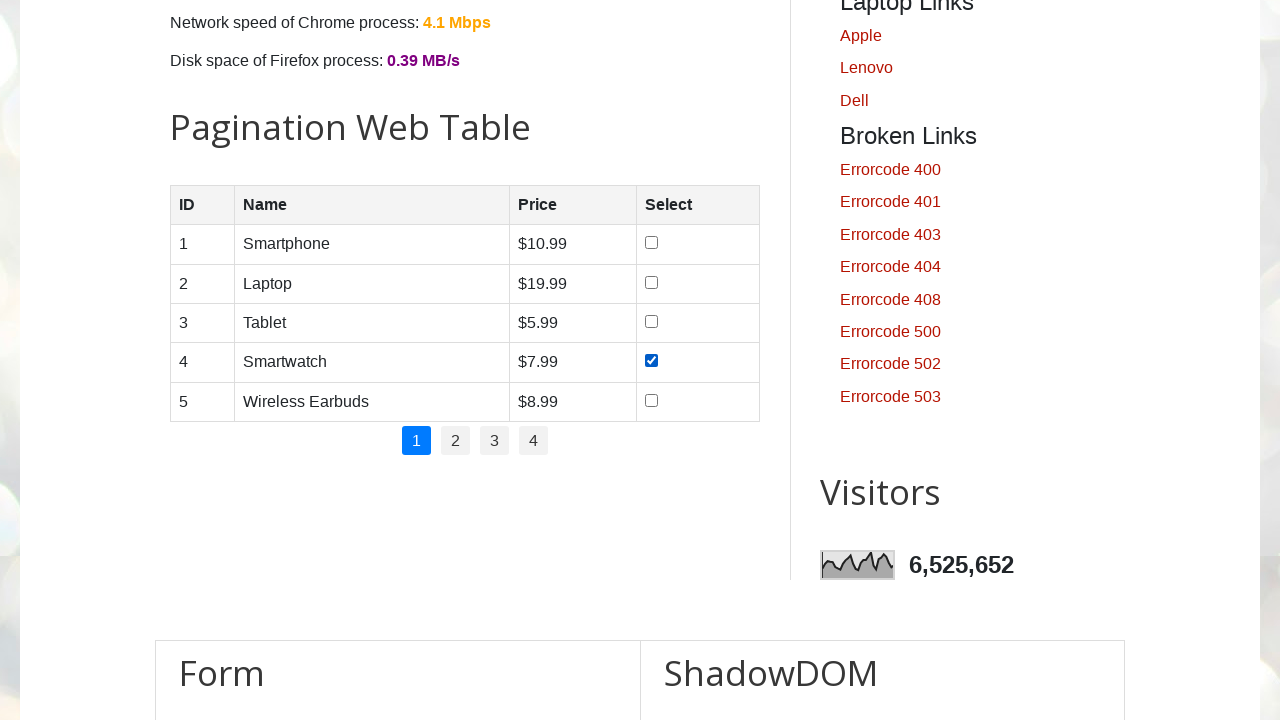

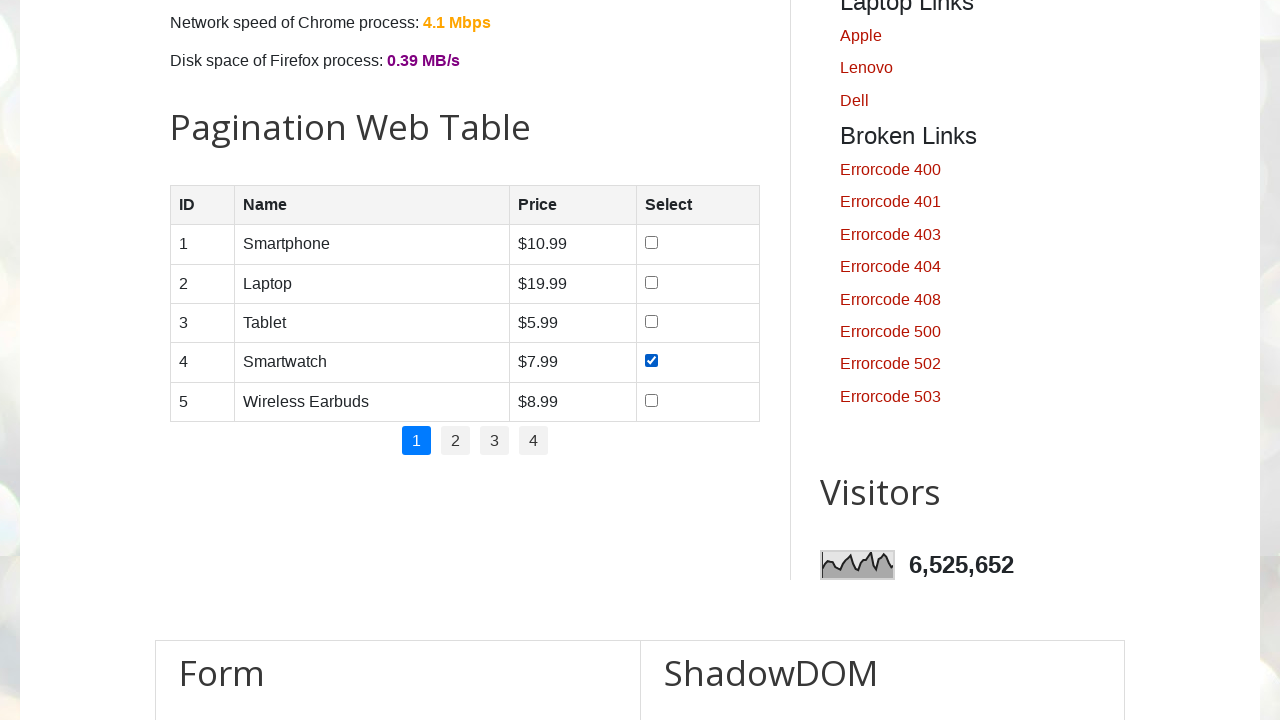